Tests registration form by filling first name, last name, and email fields, then submitting the form and verifying success message

Starting URL: http://suninjuly.github.io/registration1.html

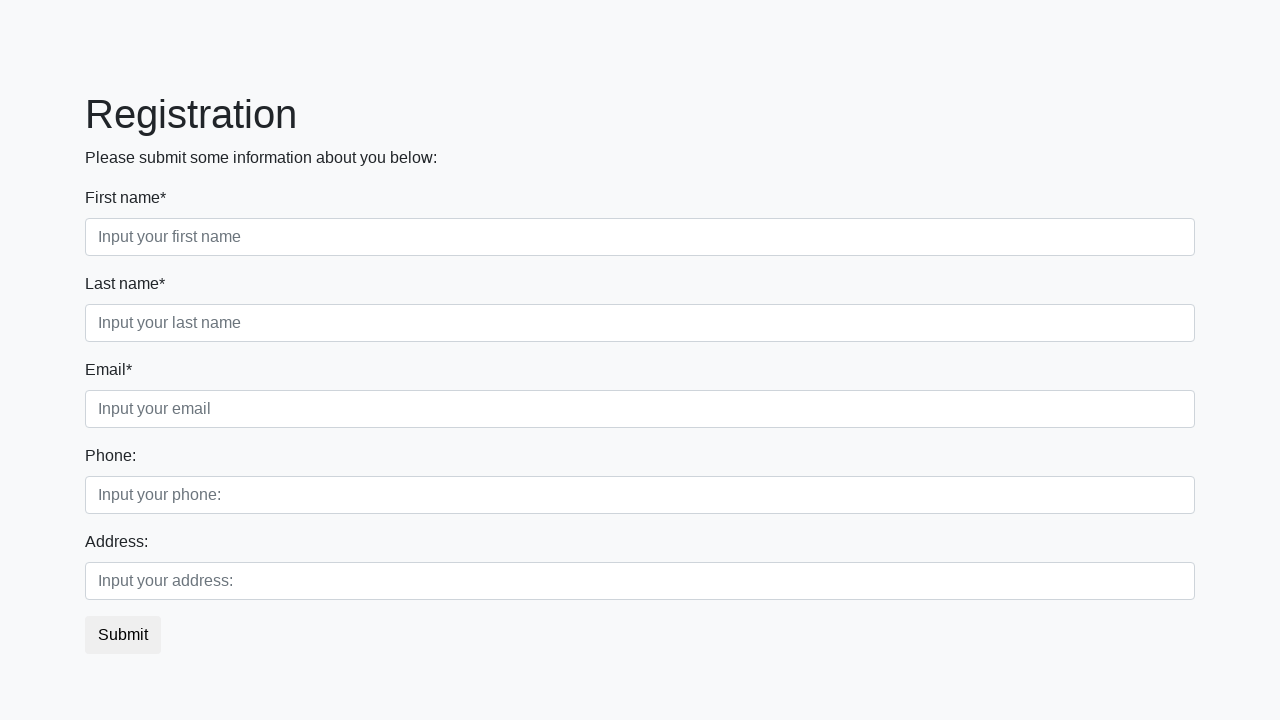

Filled first name field with 'Ivan' on //div[@class='first_block']//input[contains(@class, 'first')]
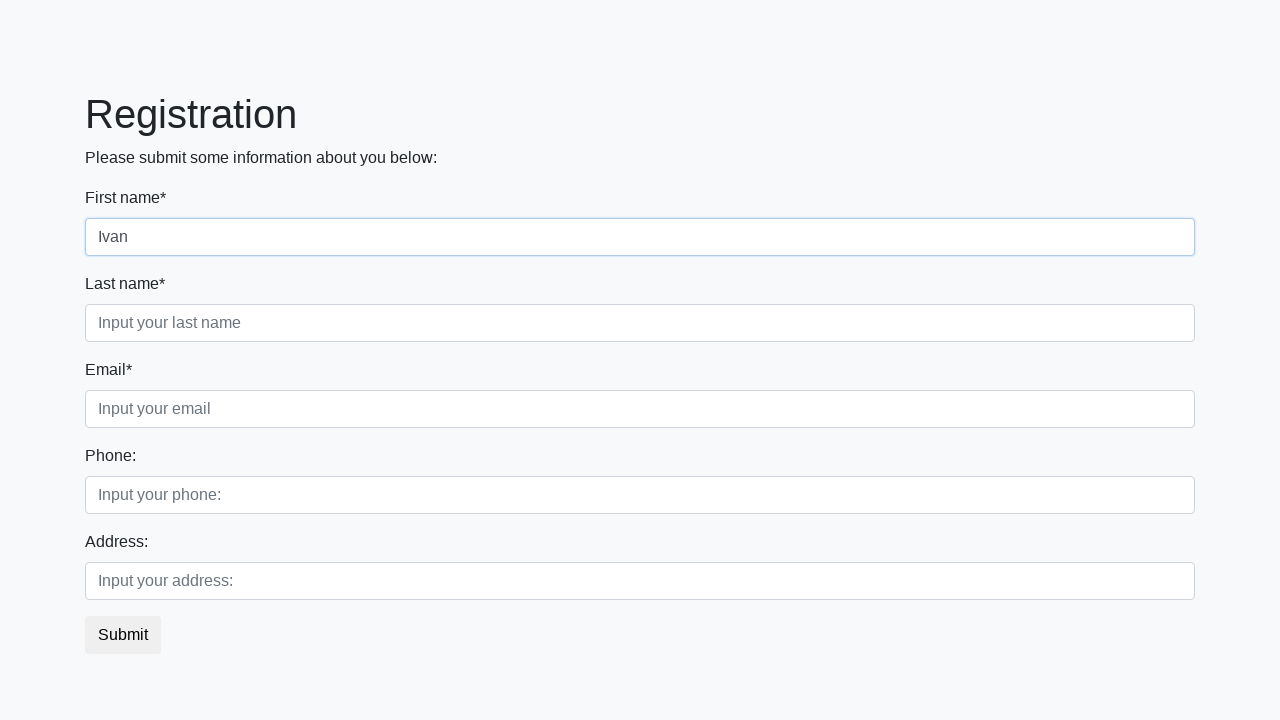

Filled last name field with 'Petrov' on //div[@class='first_block']//input[contains(@class, 'second')]
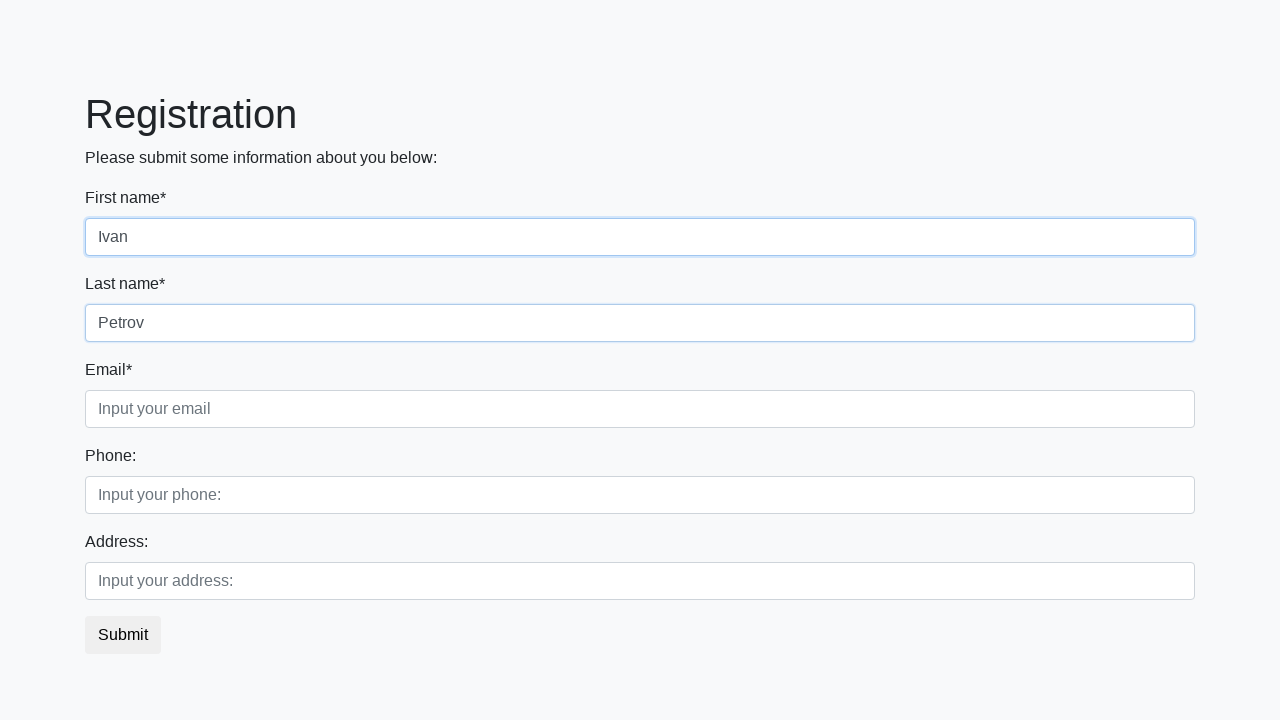

Filled email field with 'iv@mail.ru' on //div[@class='first_block']//input[contains(@class, 'third')]
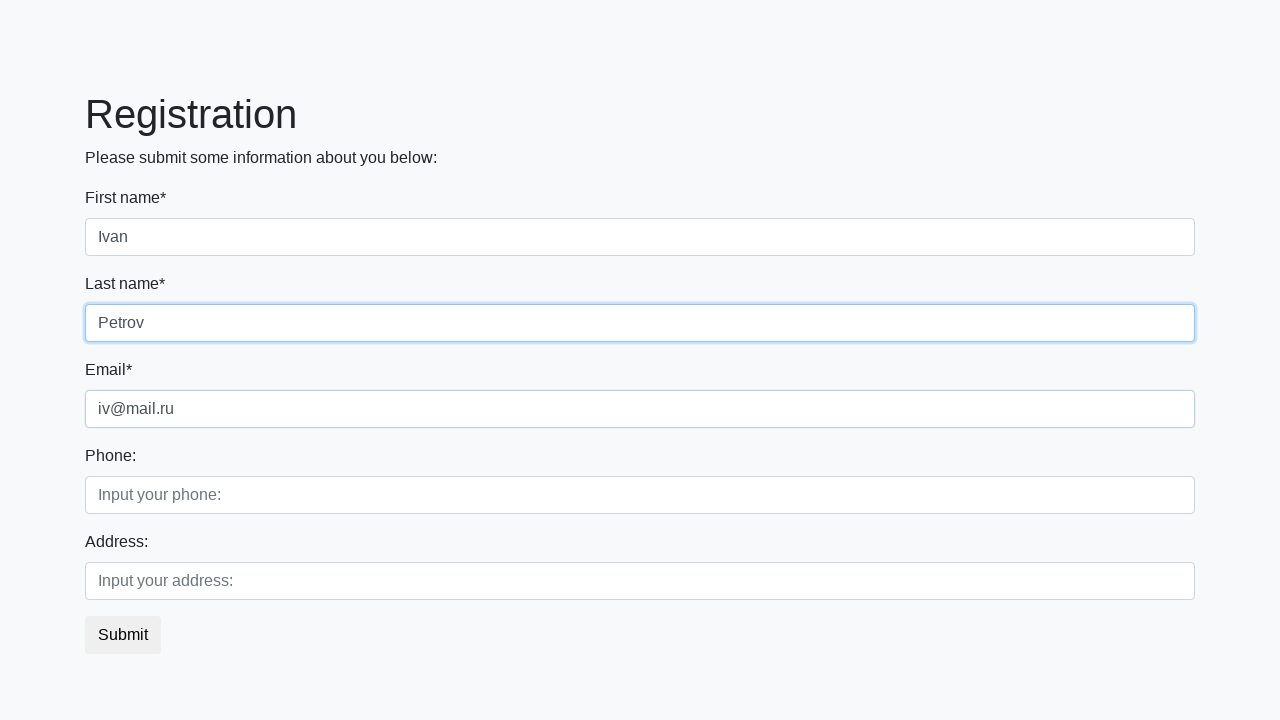

Clicked submit button to register at (123, 635) on button.btn
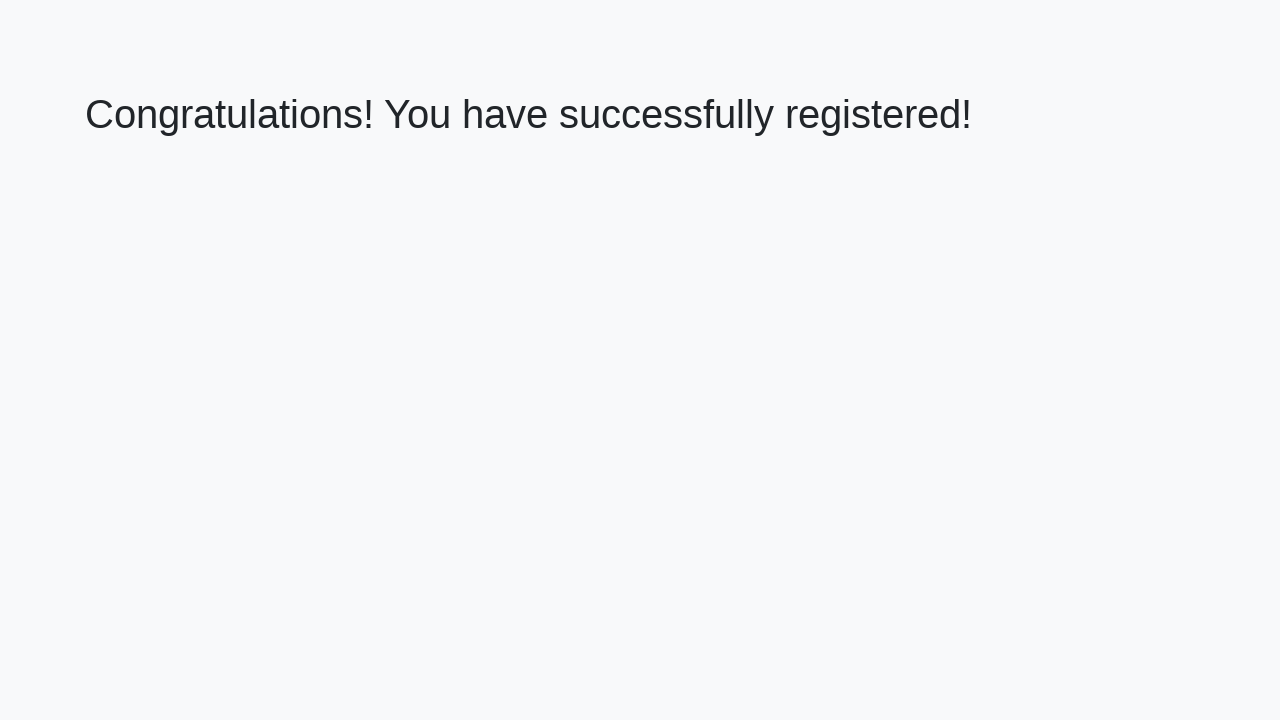

Success message header loaded
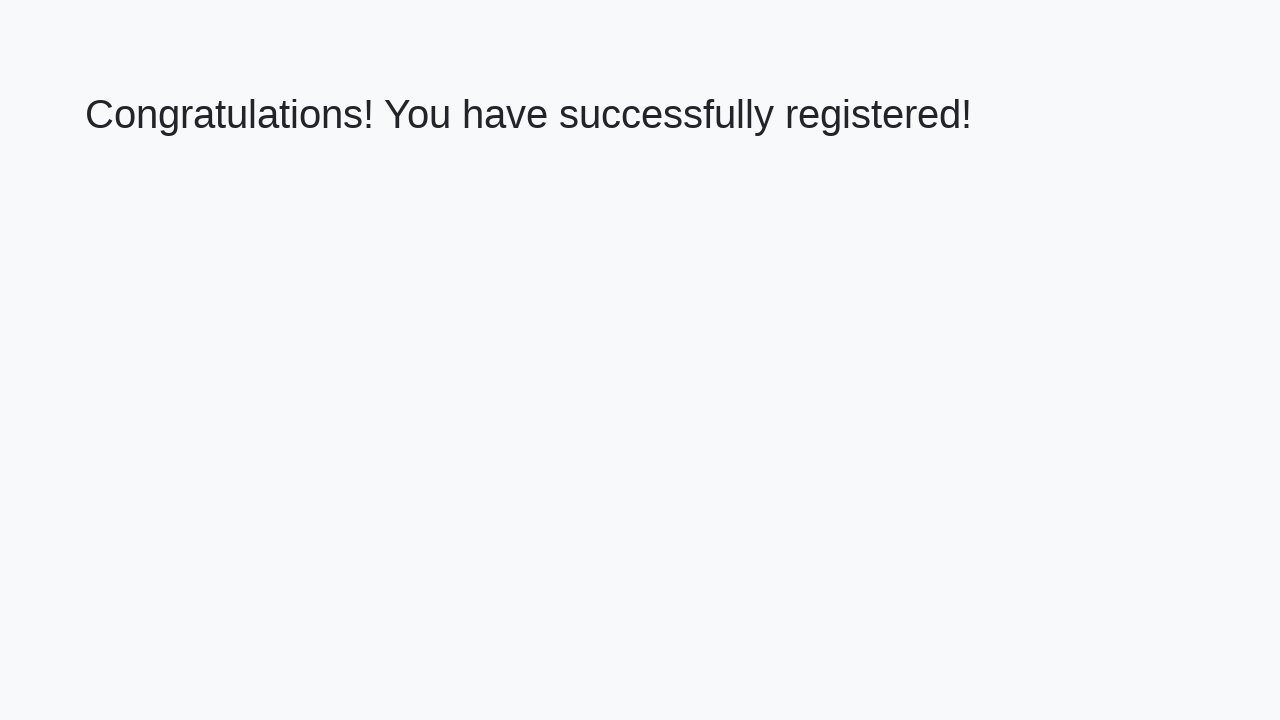

Retrieved success message text
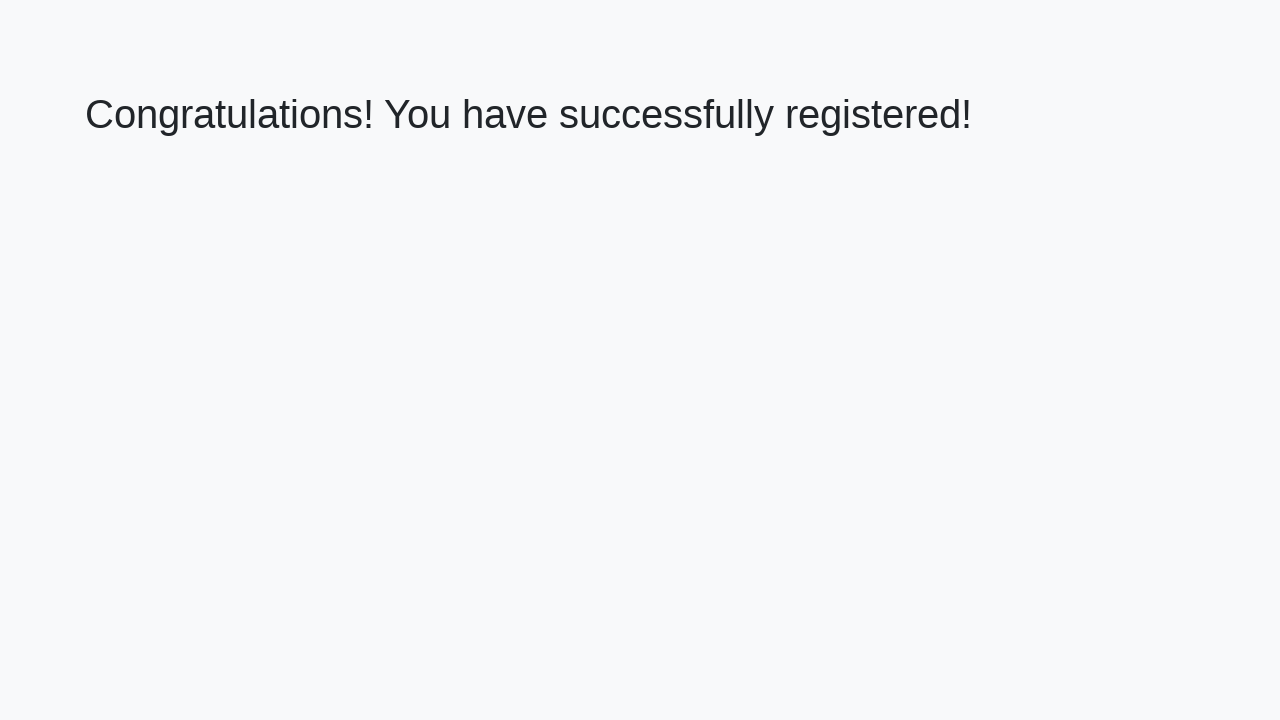

Verified success message: 'Congratulations! You have successfully registered!'
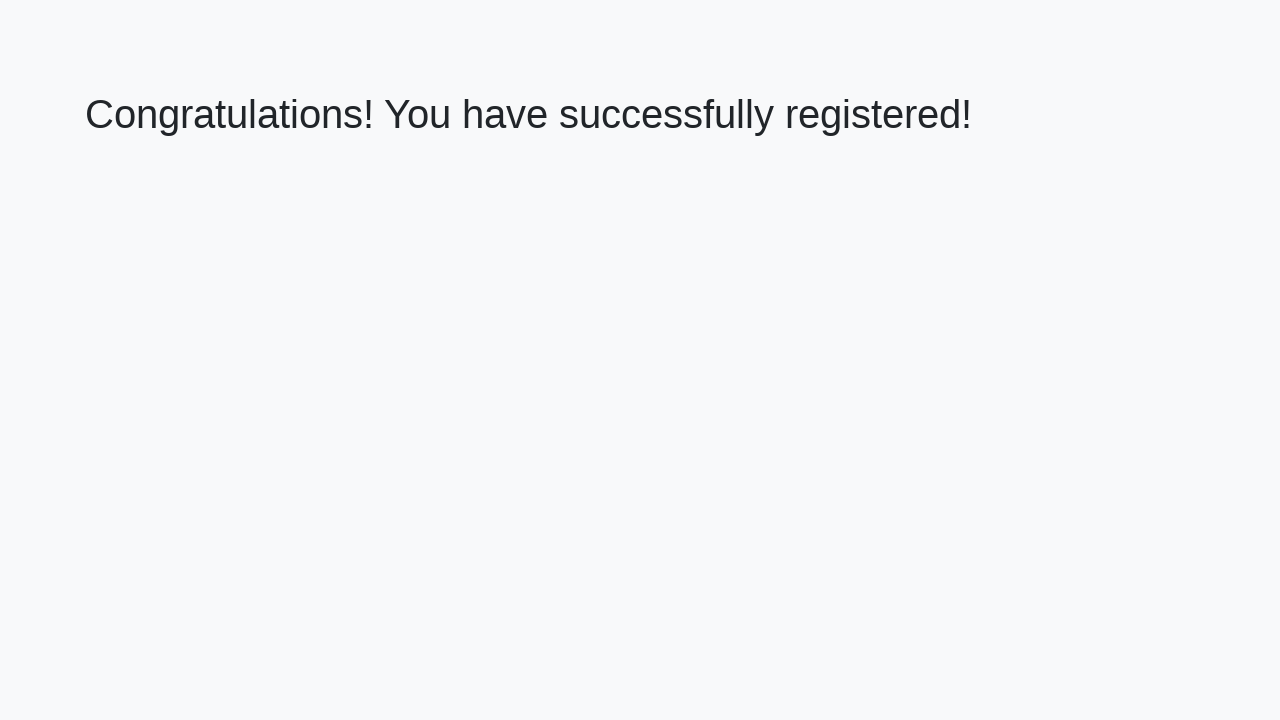

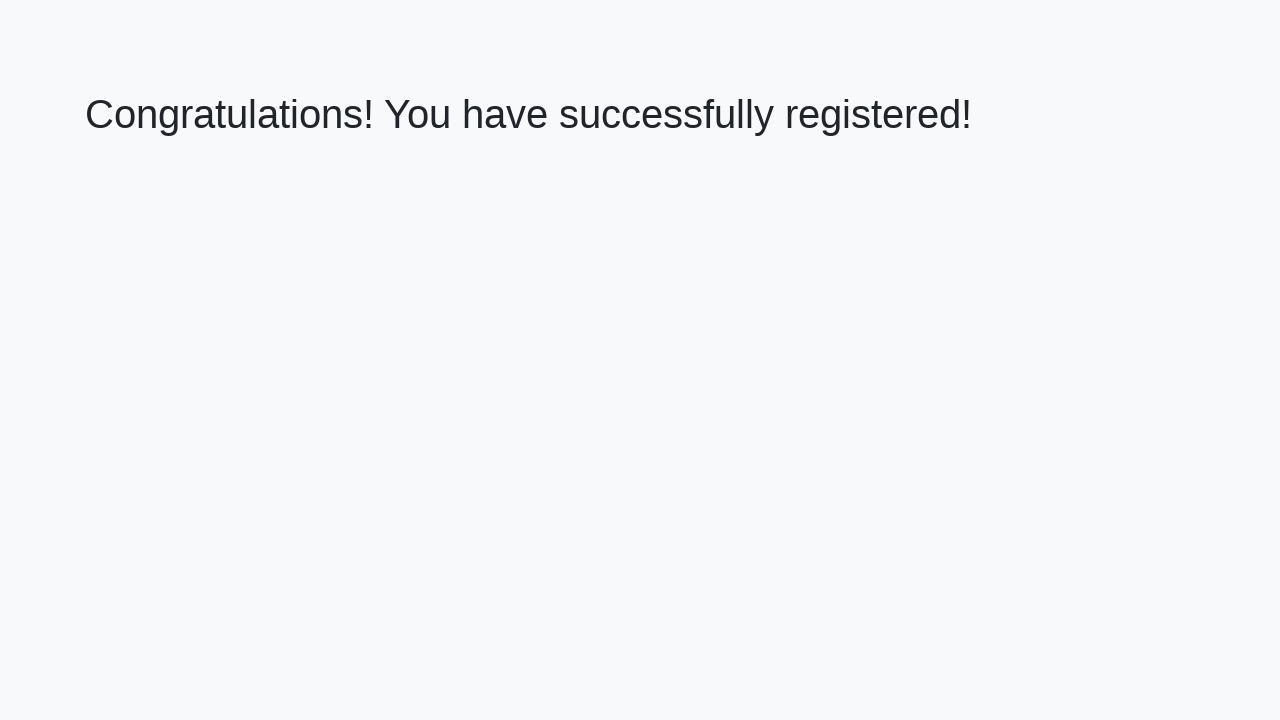